Tests navigation on degreesymbol.net by clicking on the "Degree Symbol in Math" link

Starting URL: https://www.degreesymbol.net

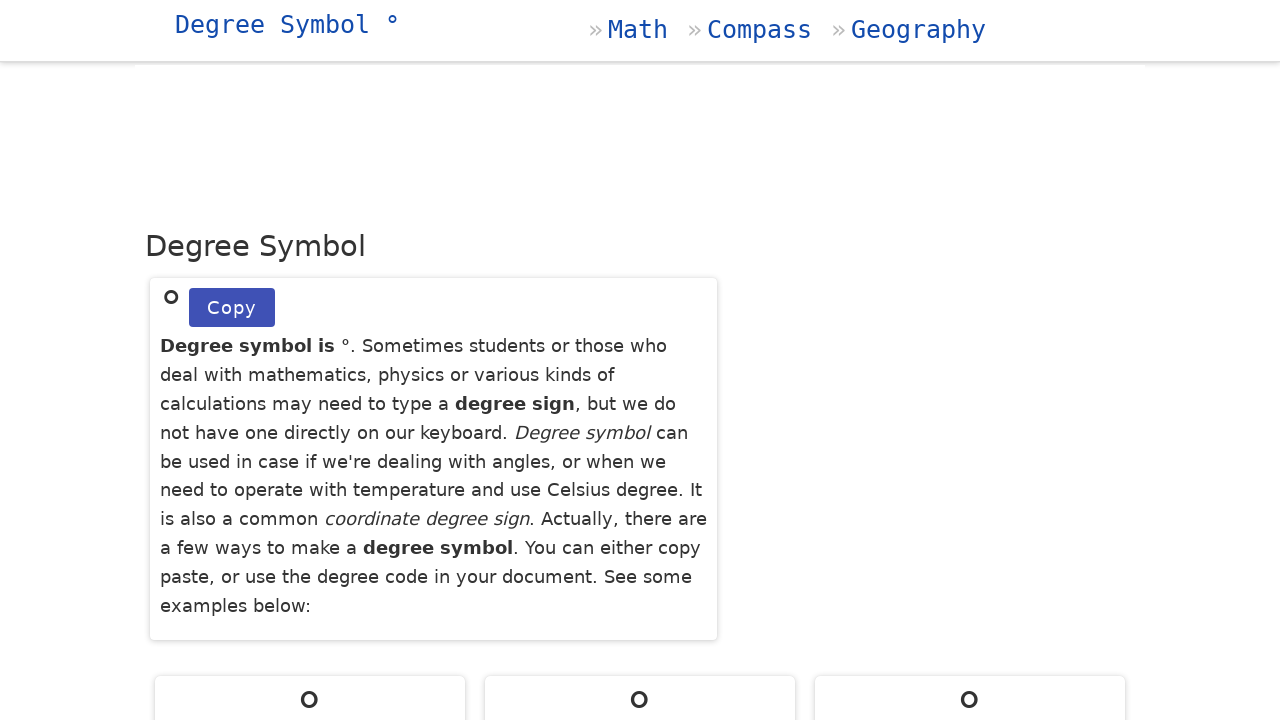

Navigated to https://www.degreesymbol.net
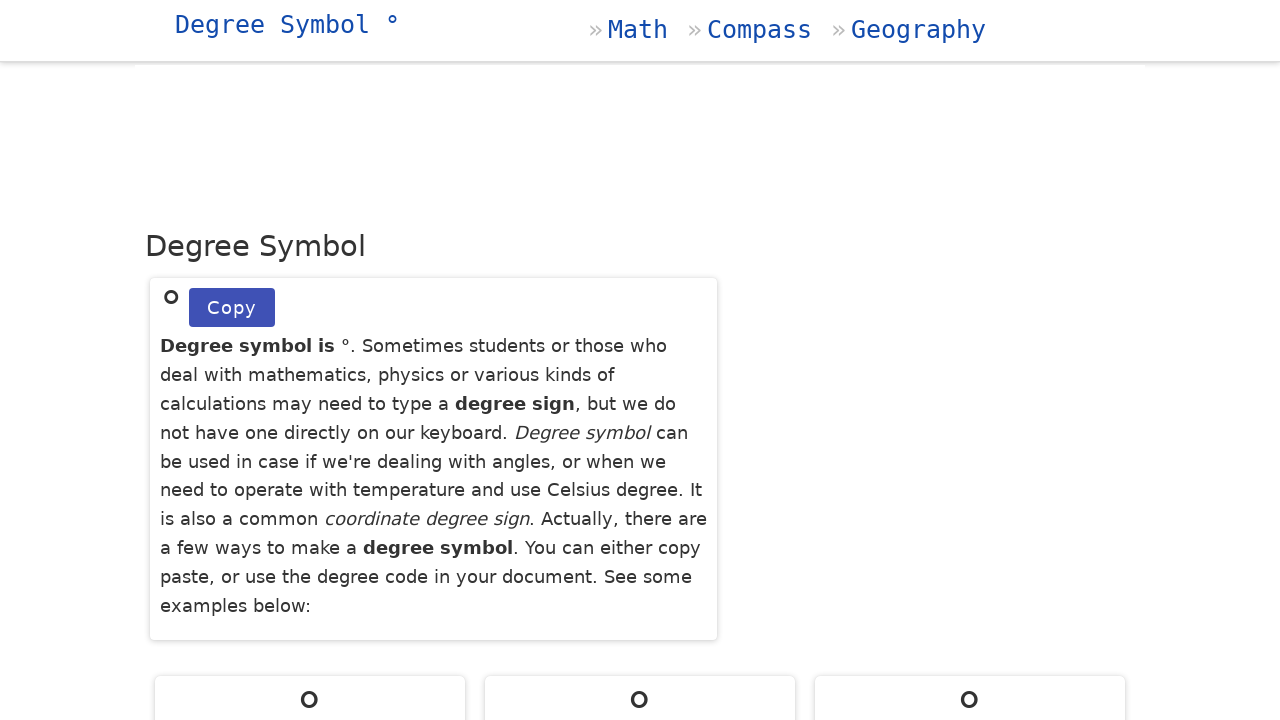

Clicked on the 'Degree Symbol in Math' link at (282, 360) on text=Degree Symbol in Math
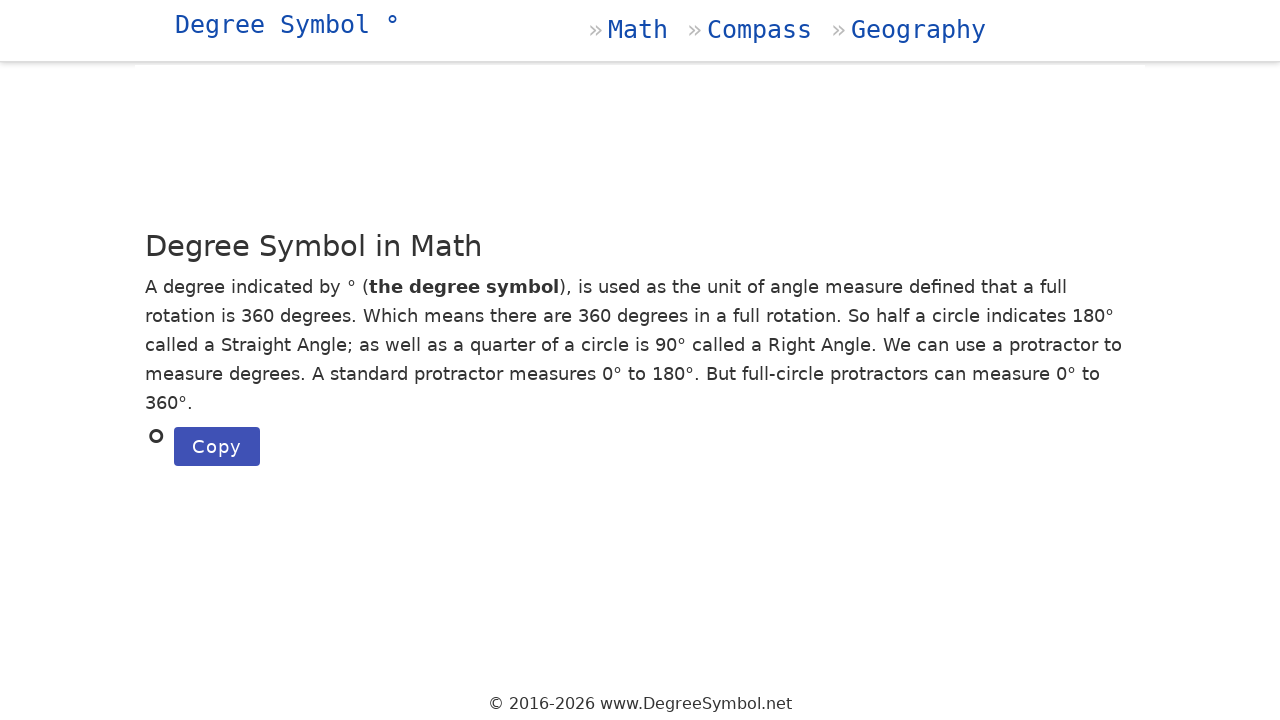

Page load completed after navigation
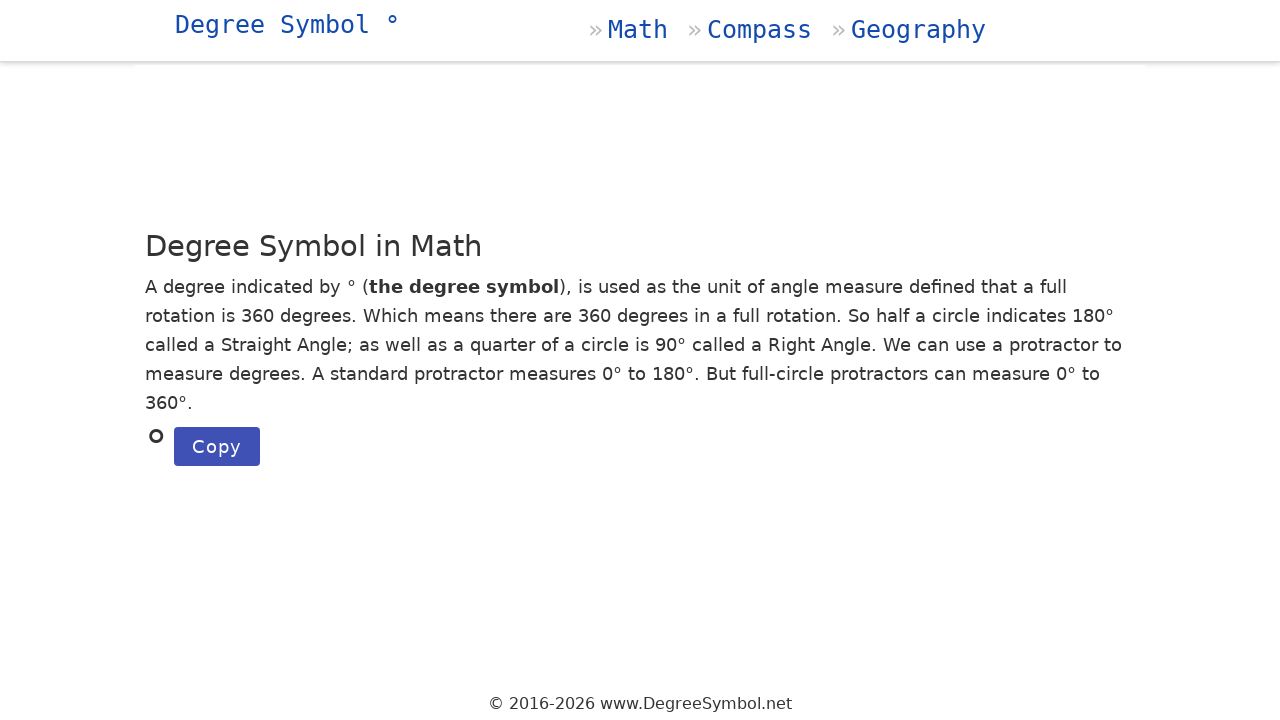

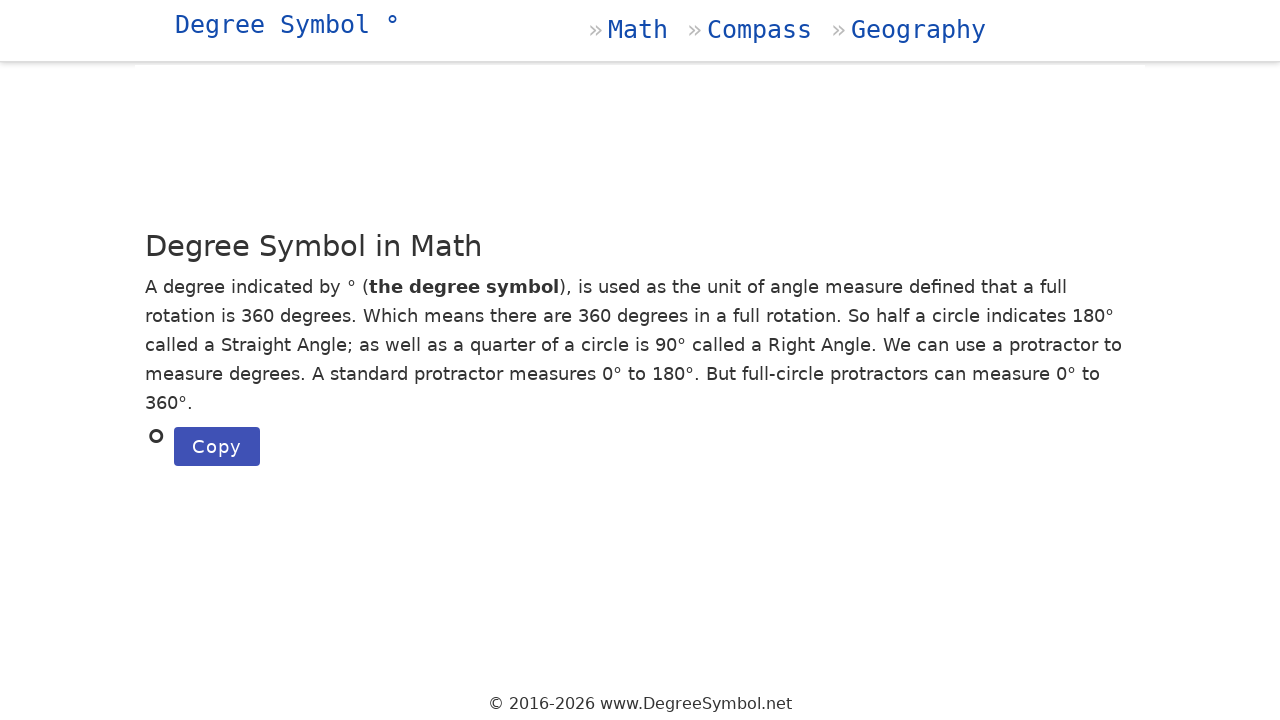